Tests scrolling functionality by scrolling to form elements and filling in name and date fields

Starting URL: https://formy-project.herokuapp.com/scroll

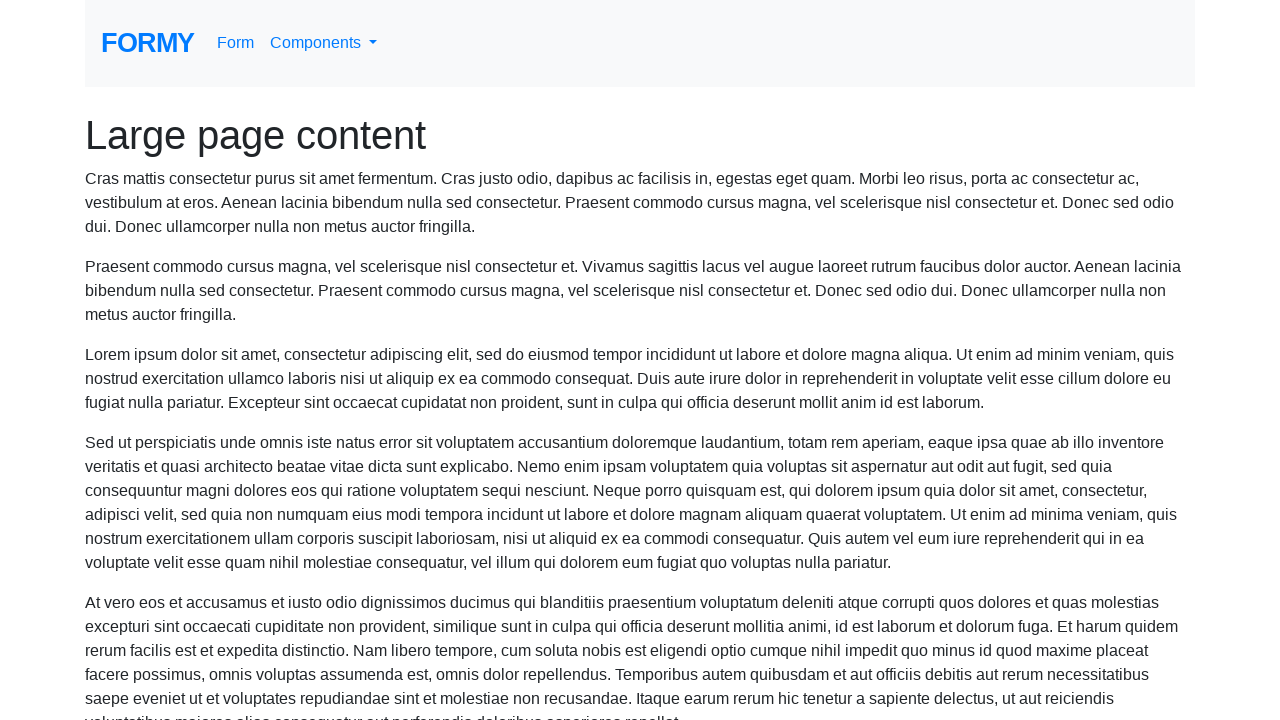

Scrolled to name field
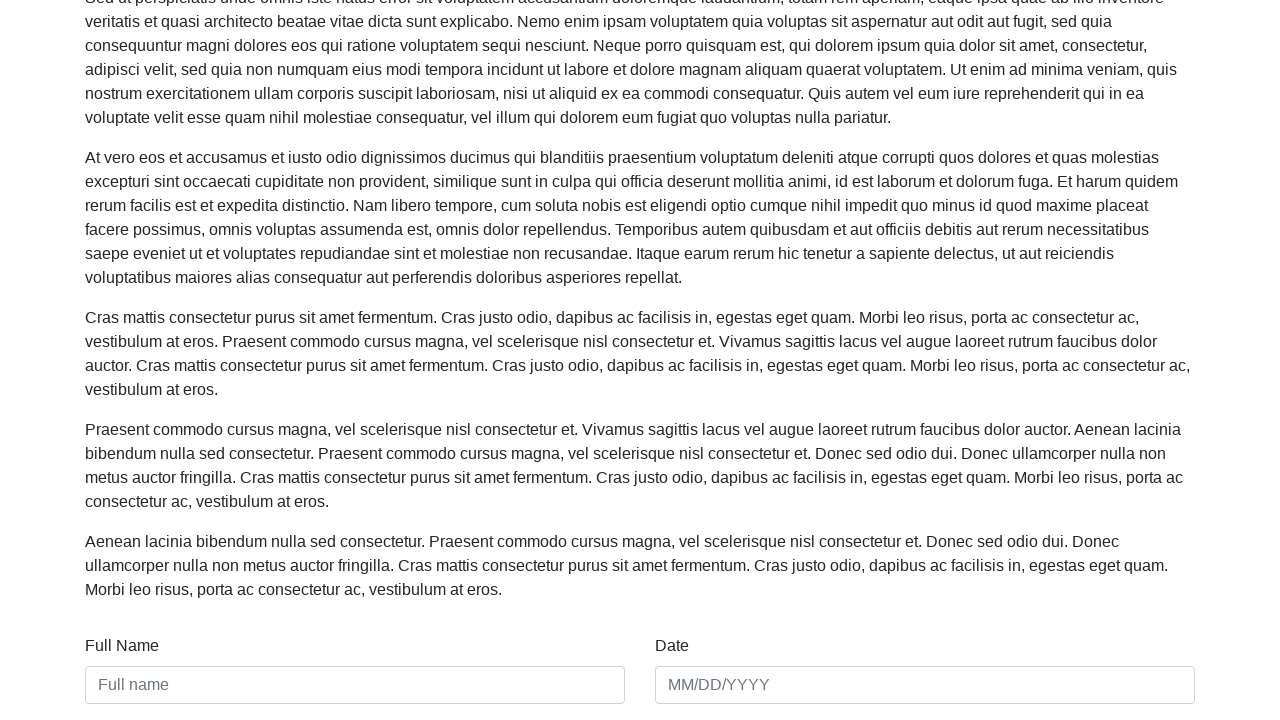

Filled name field with 'Maria Rodriguez' on #name
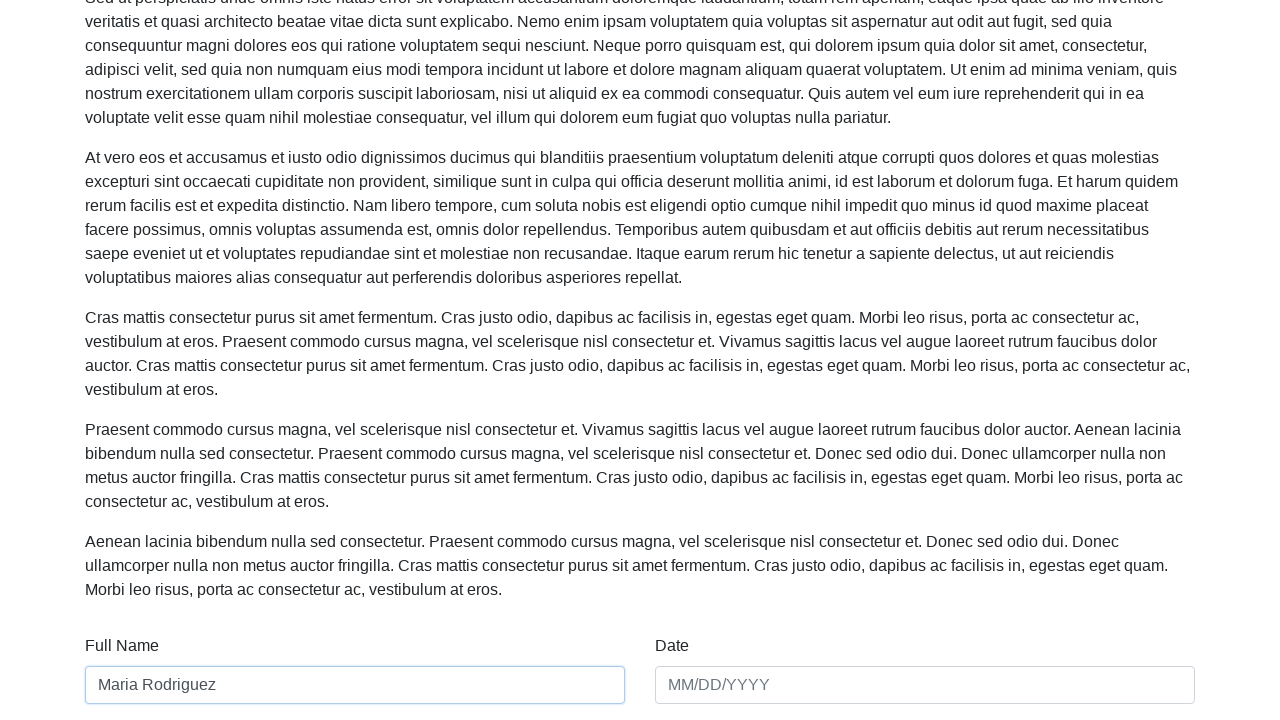

Filled date field with '03/15/2024' on #date
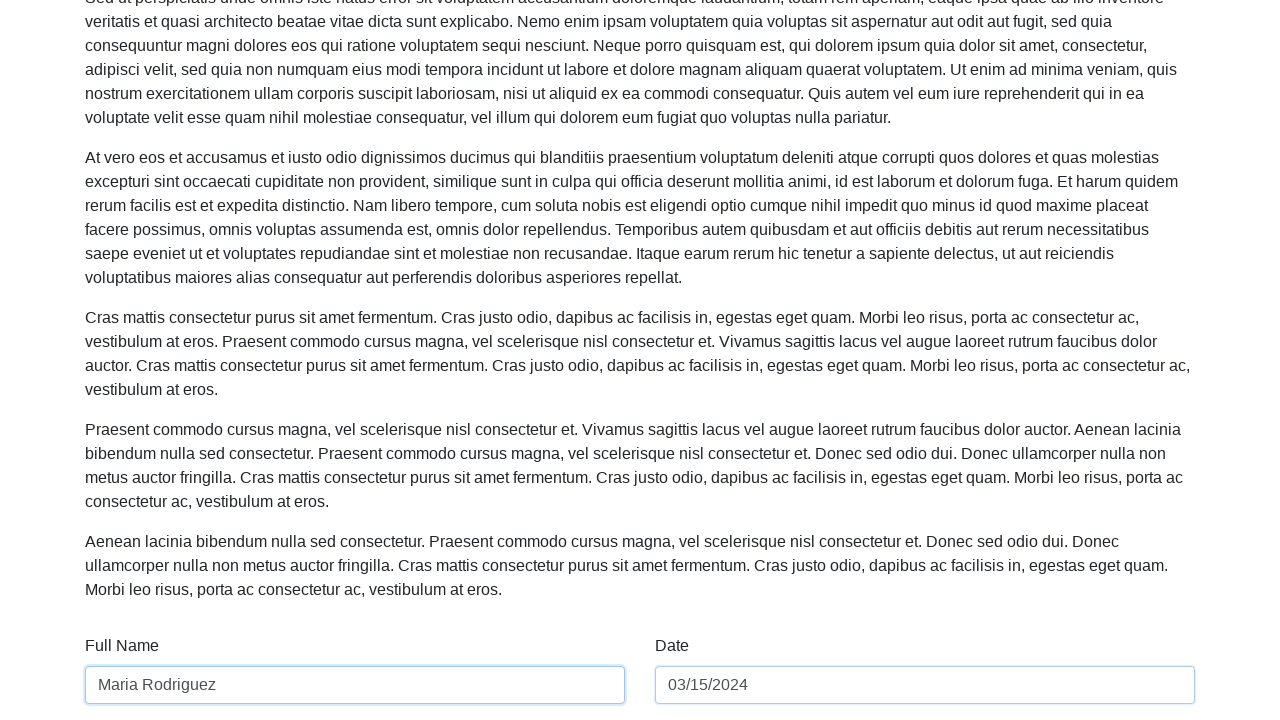

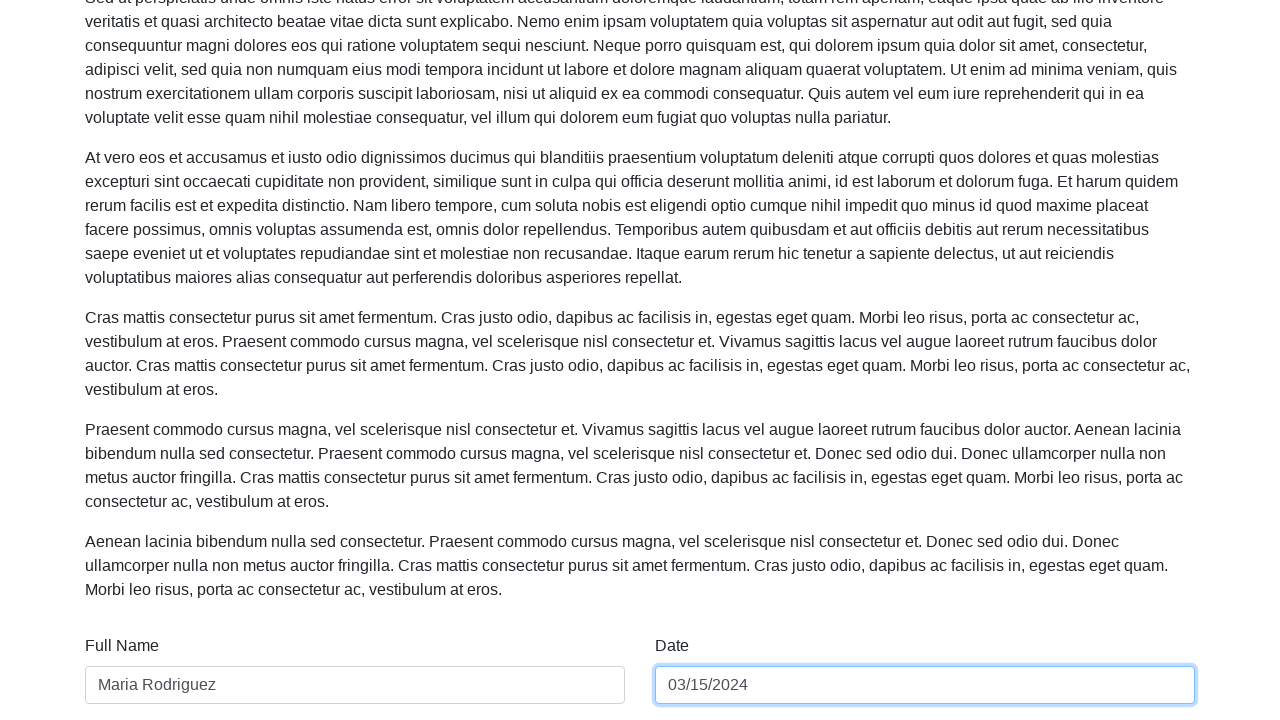